Navigates to KMPlayer website and closes support popup if it appears

Starting URL: https://kmplayer.com/

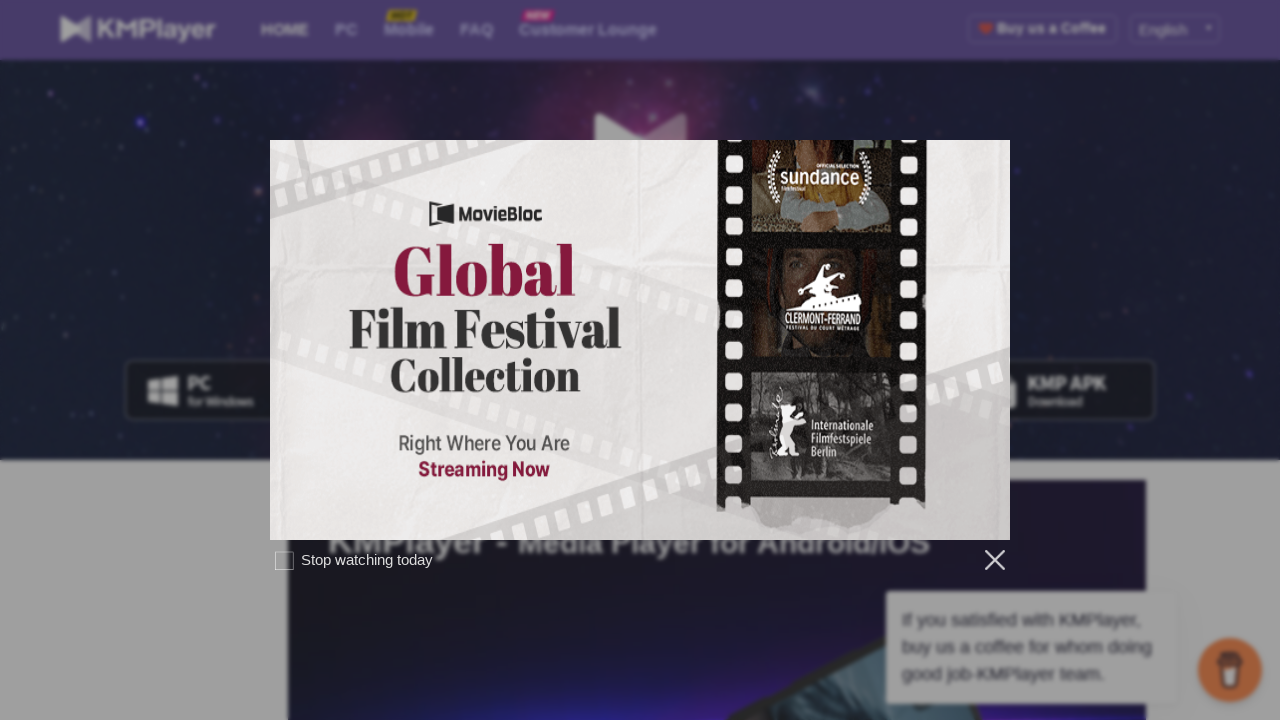

Waited 3 seconds for KMPlayer page to load
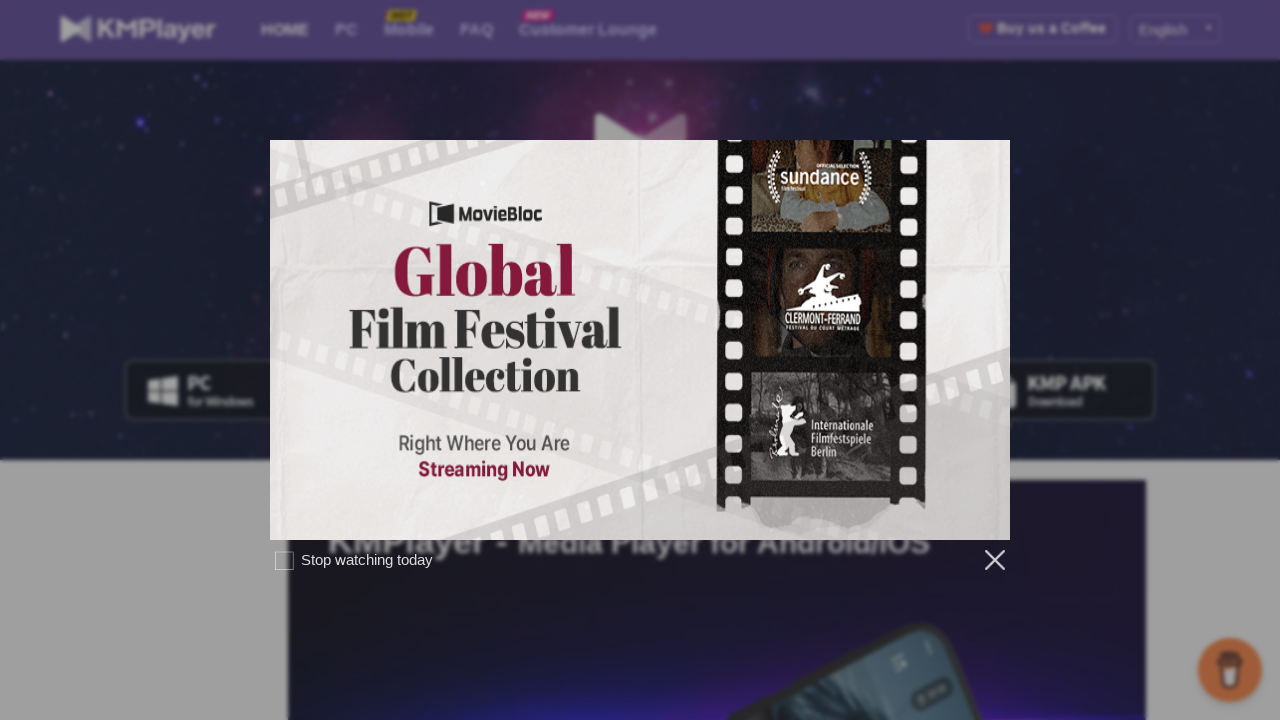

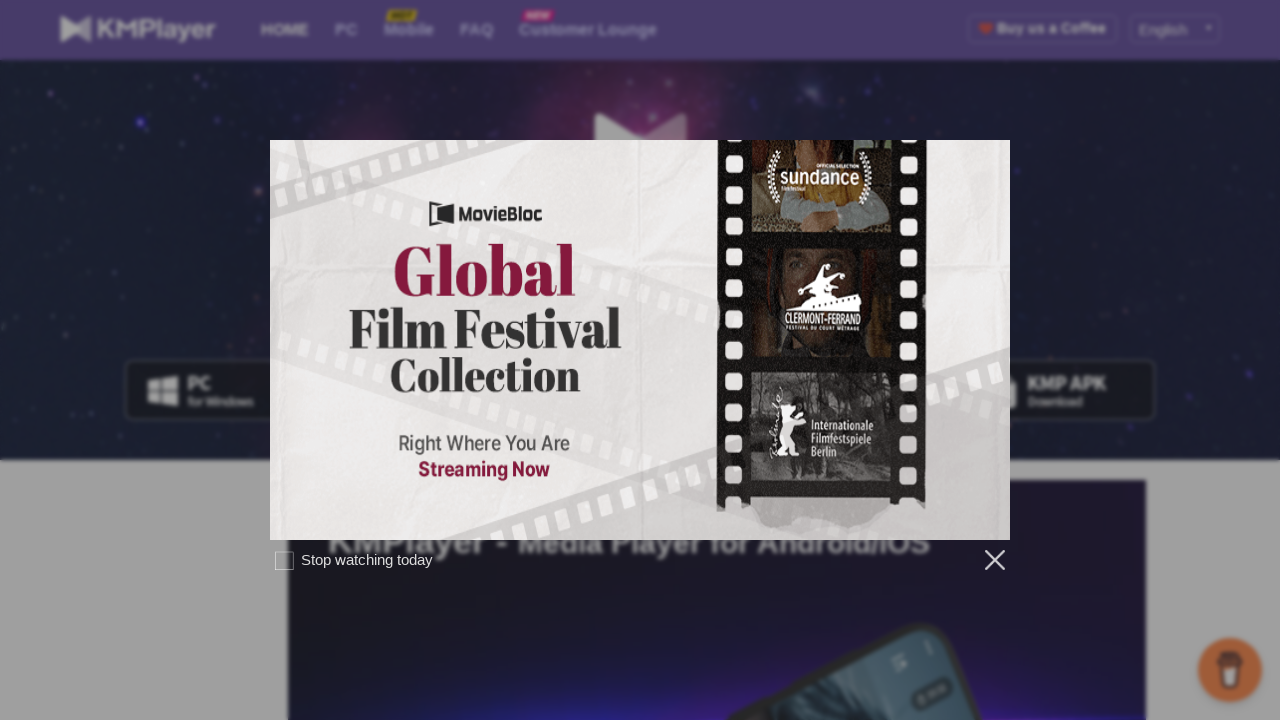